Tests filtering to display only active (incomplete) items

Starting URL: https://demo.playwright.dev/todomvc

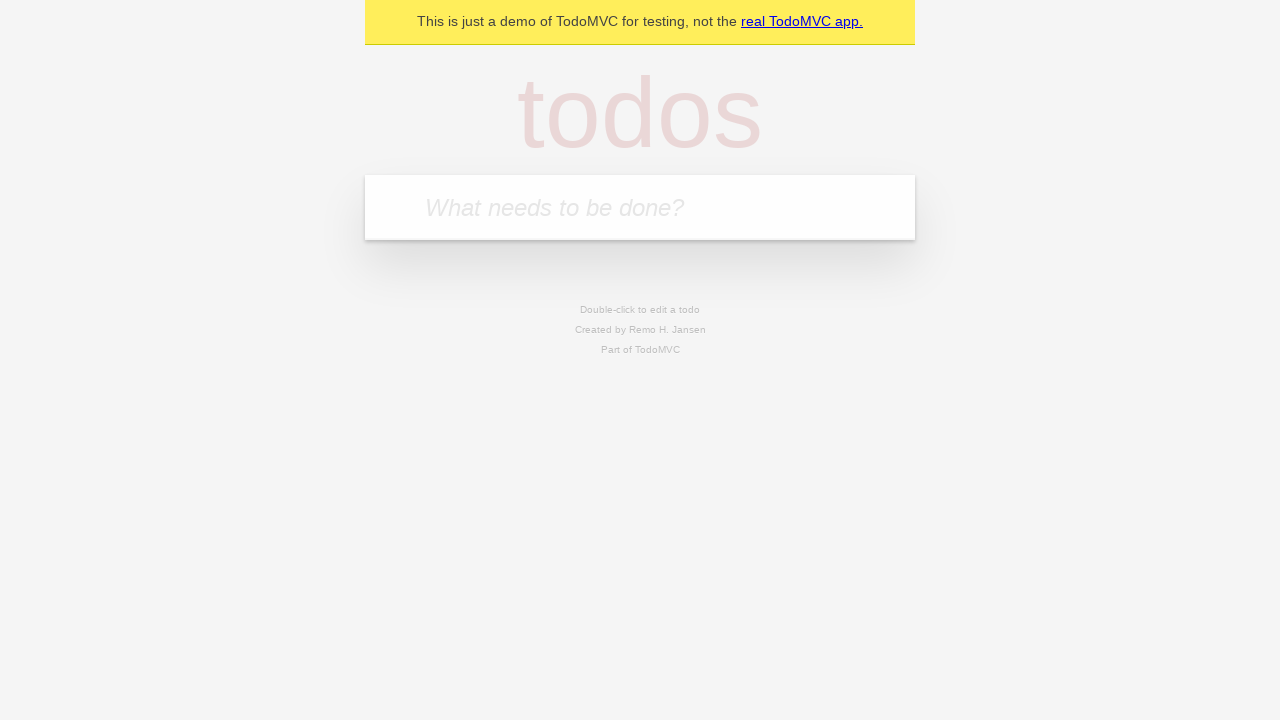

Filled input with first todo 'buy some cheese' on internal:attr=[placeholder="What needs to be done?"i]
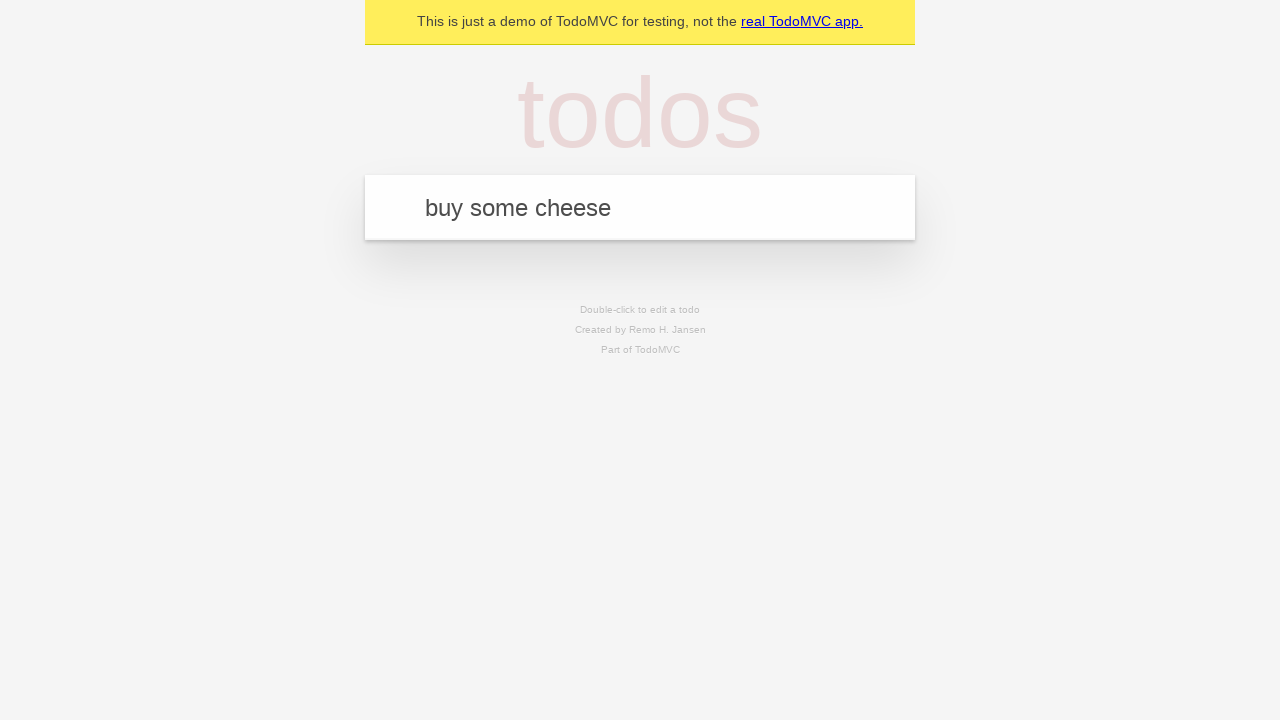

Pressed Enter to add first todo on internal:attr=[placeholder="What needs to be done?"i]
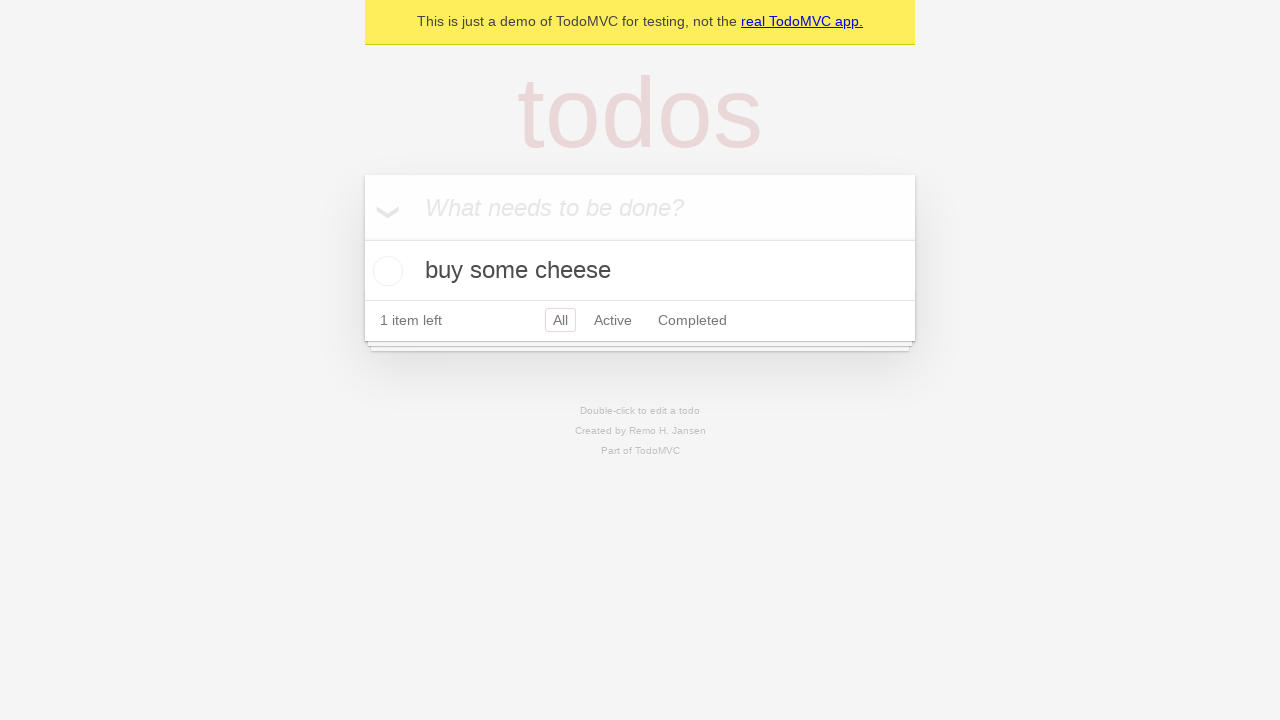

Filled input with second todo 'feed the cat' on internal:attr=[placeholder="What needs to be done?"i]
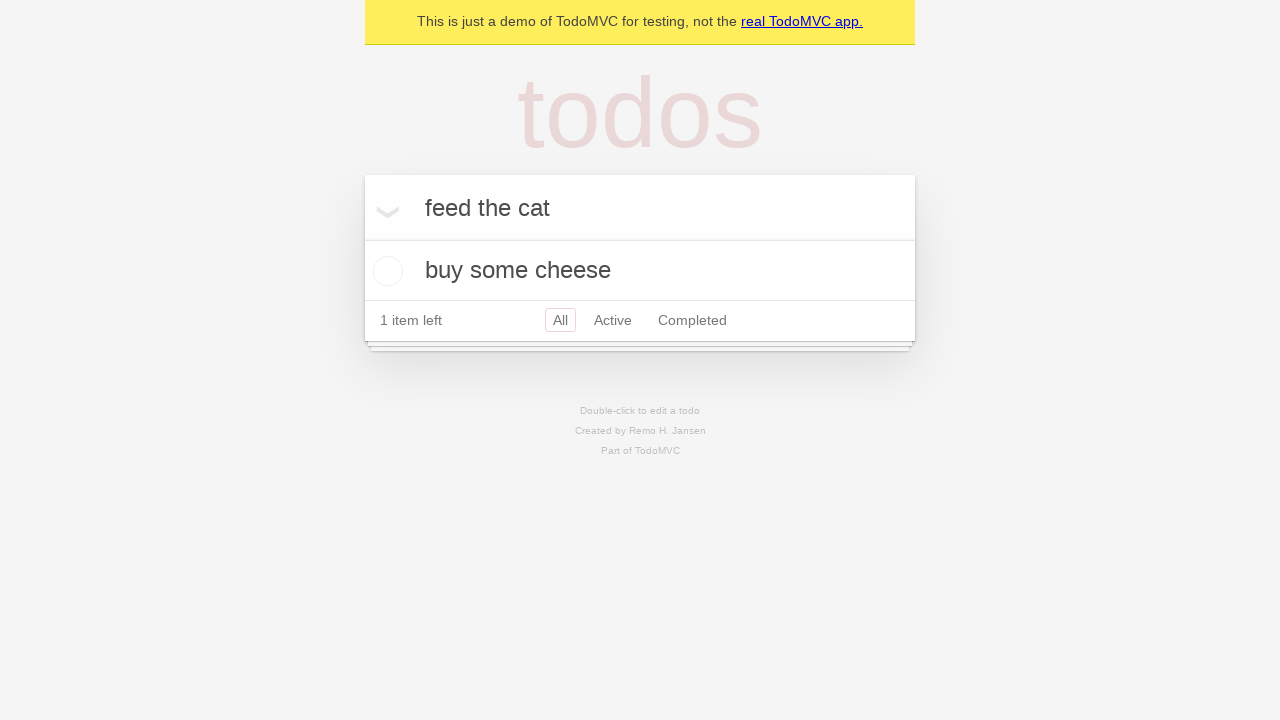

Pressed Enter to add second todo on internal:attr=[placeholder="What needs to be done?"i]
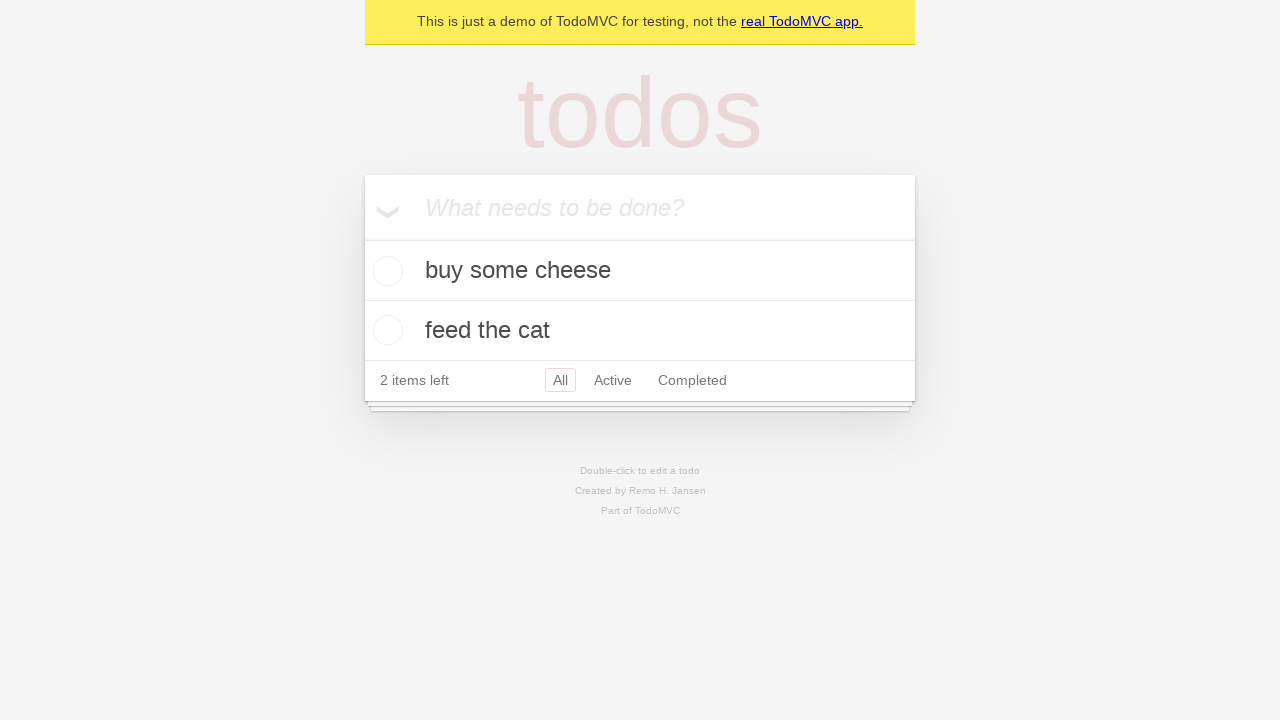

Filled input with third todo 'book a doctors appointment' on internal:attr=[placeholder="What needs to be done?"i]
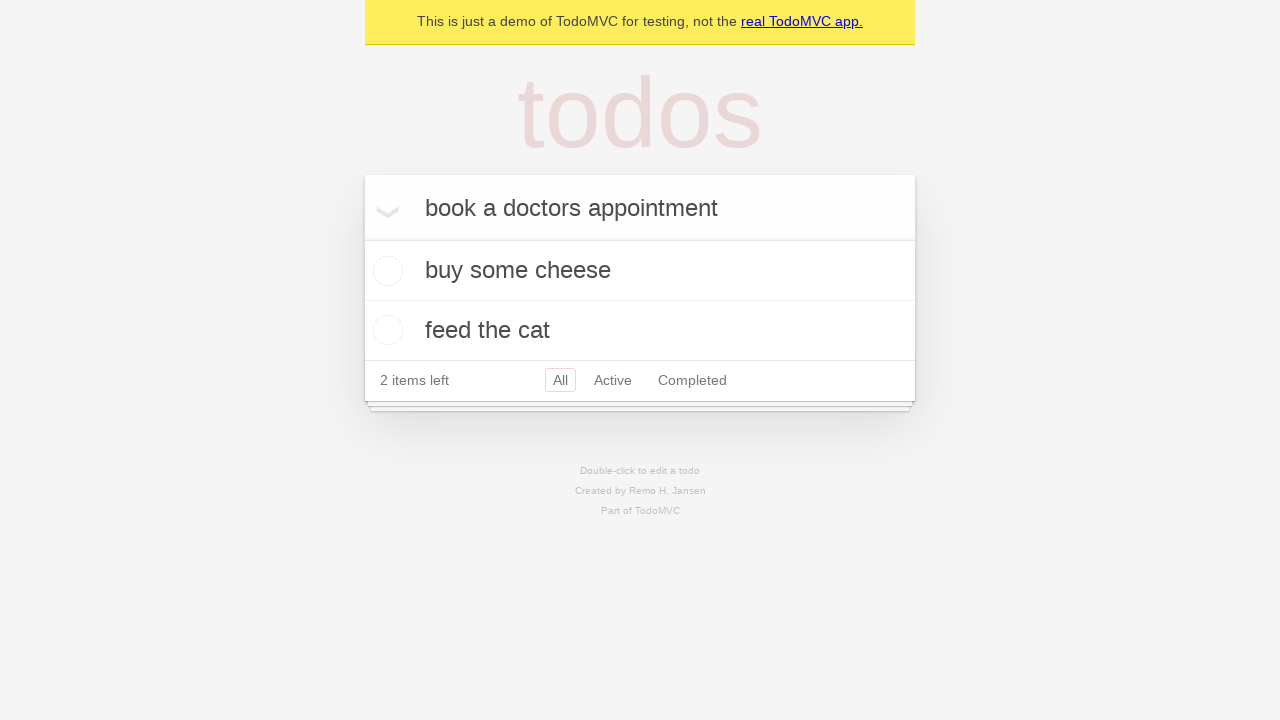

Pressed Enter to add third todo on internal:attr=[placeholder="What needs to be done?"i]
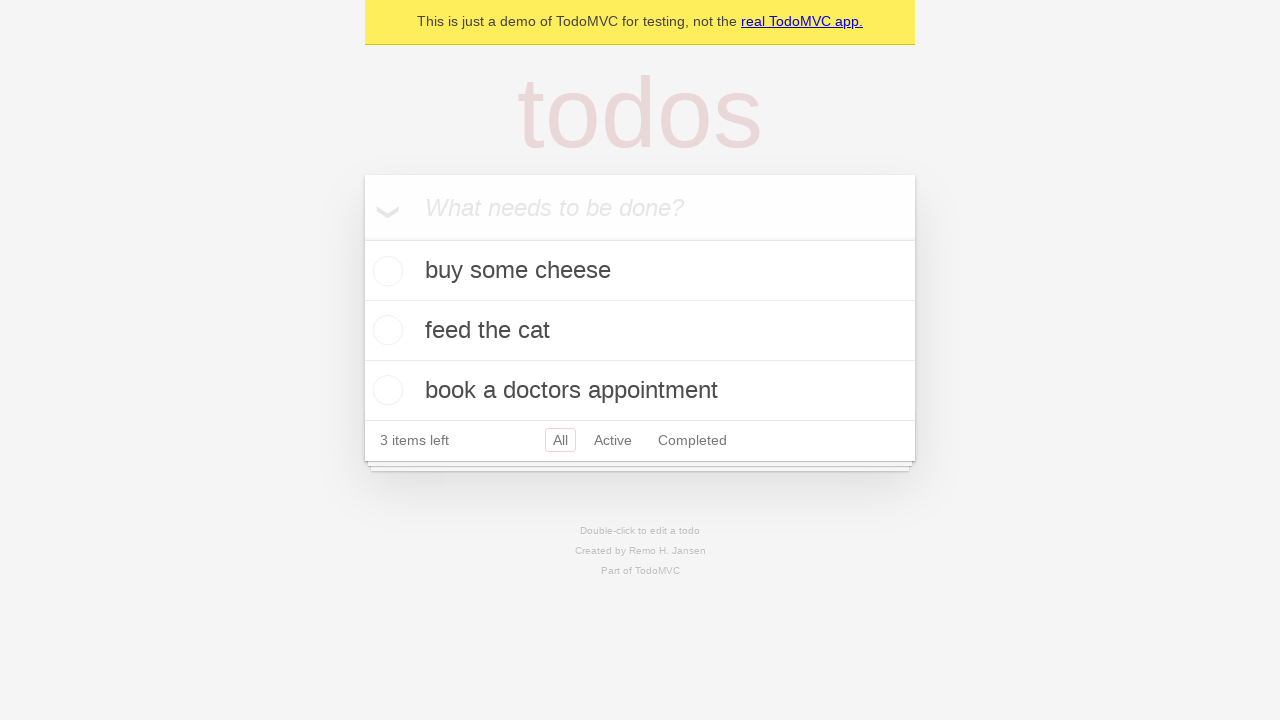

Checked second todo to mark it as complete at (385, 330) on internal:testid=[data-testid="todo-item"s] >> nth=1 >> internal:role=checkbox
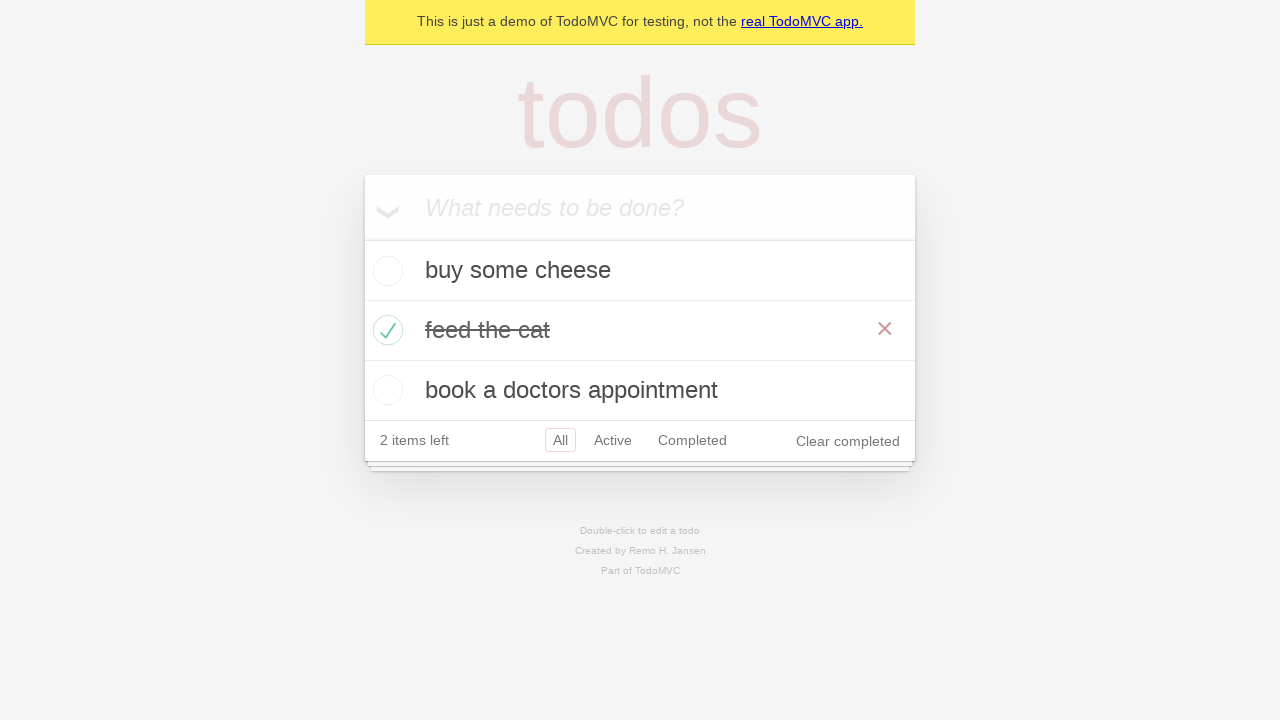

Clicked Active filter to display only incomplete items at (613, 440) on internal:role=link[name="Active"i]
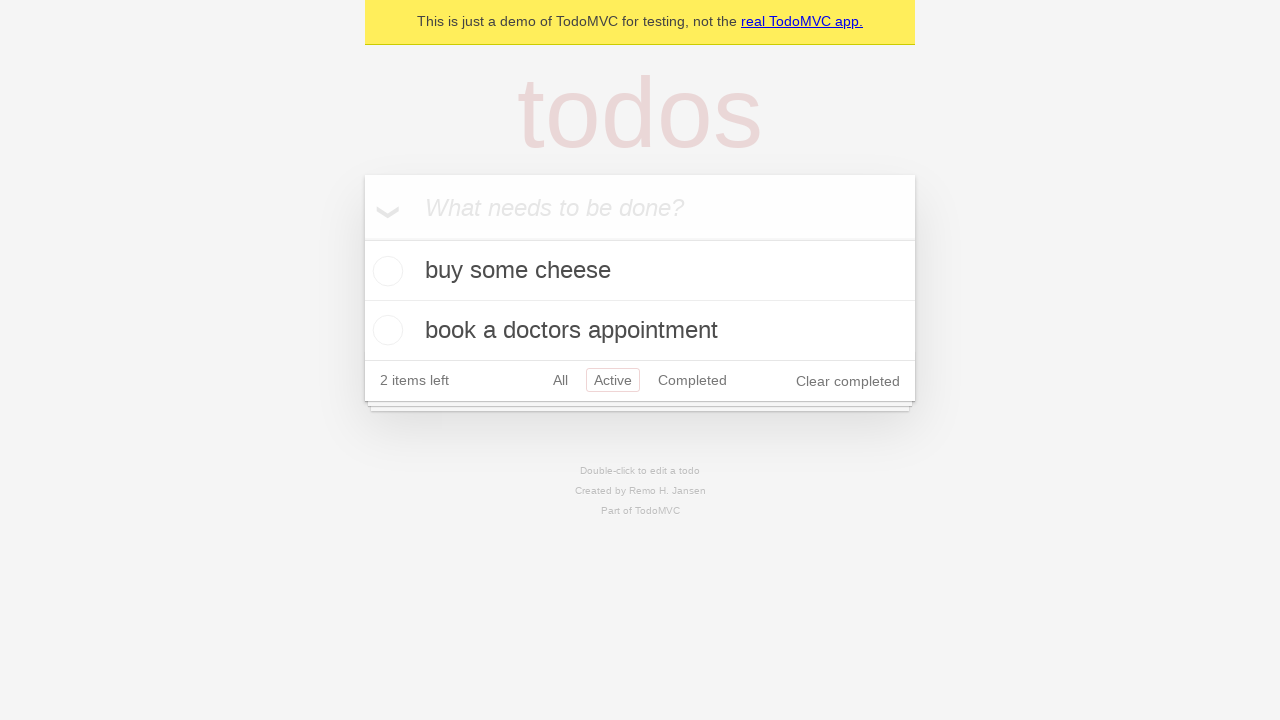

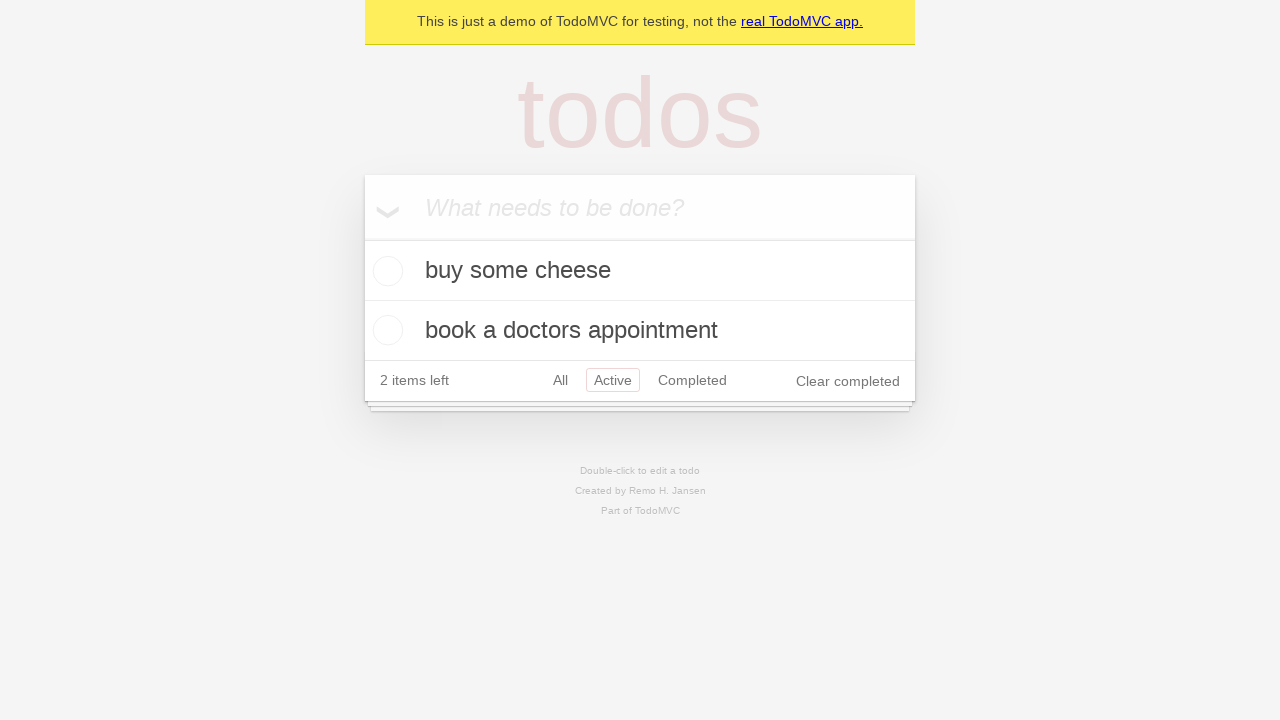